Tests handling of dynamic elements by clicking a button that starts a timer and waiting for a WebElement to appear on the page

Starting URL: http://seleniumpractise.blogspot.com/2016/08/how-to-use-explicit-wait-in-selenium.html

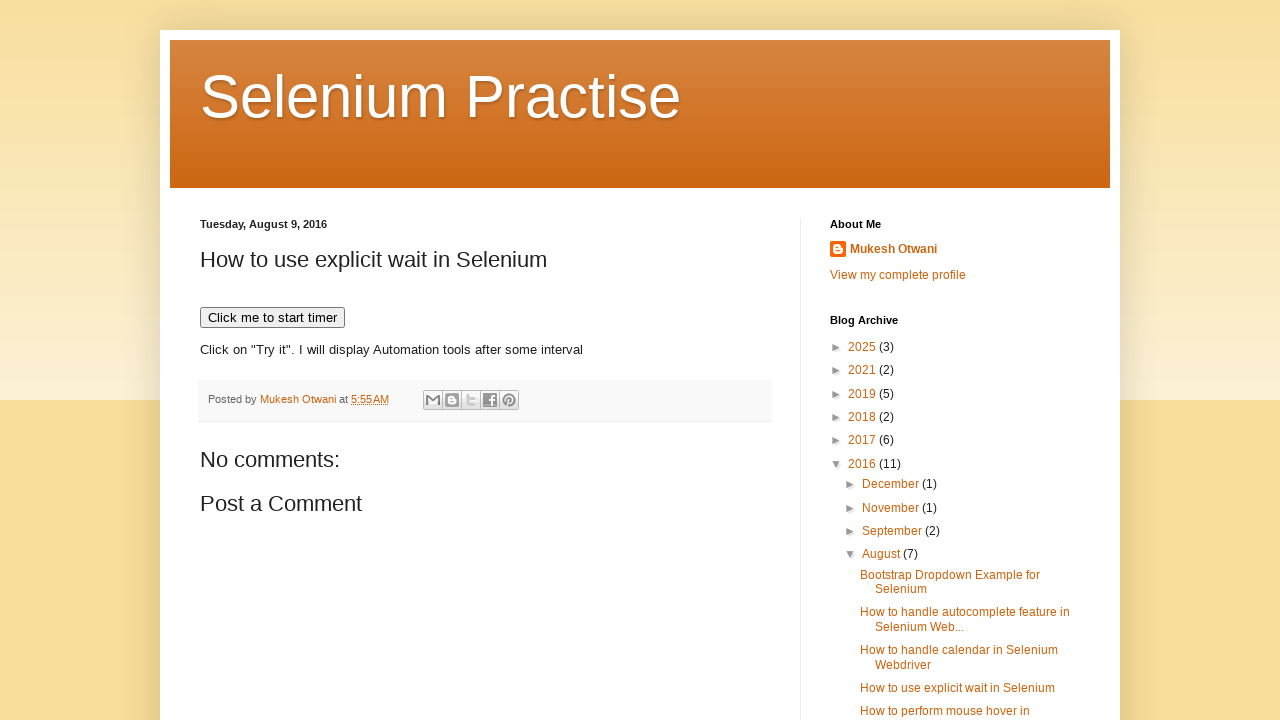

Clicked button to start timer at (272, 318) on xpath=//button[text()='Click me to start timer']
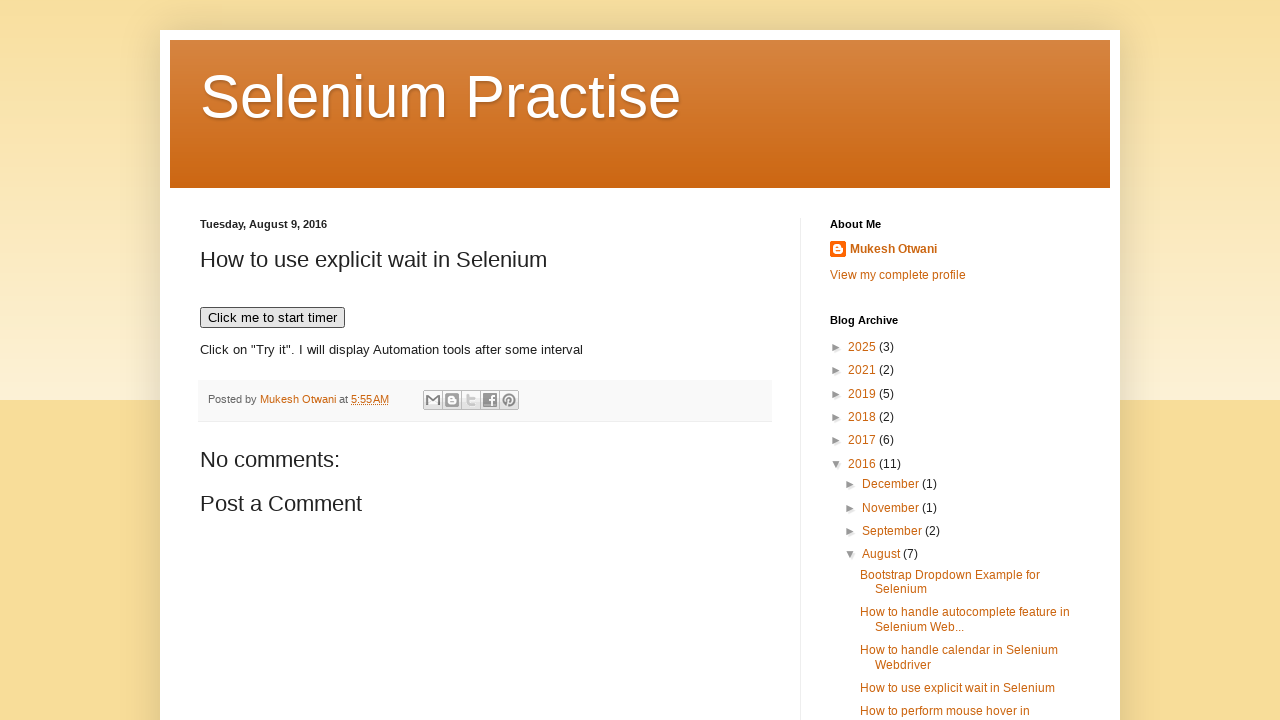

Dynamic element 'WebDriver' appeared on page after timer
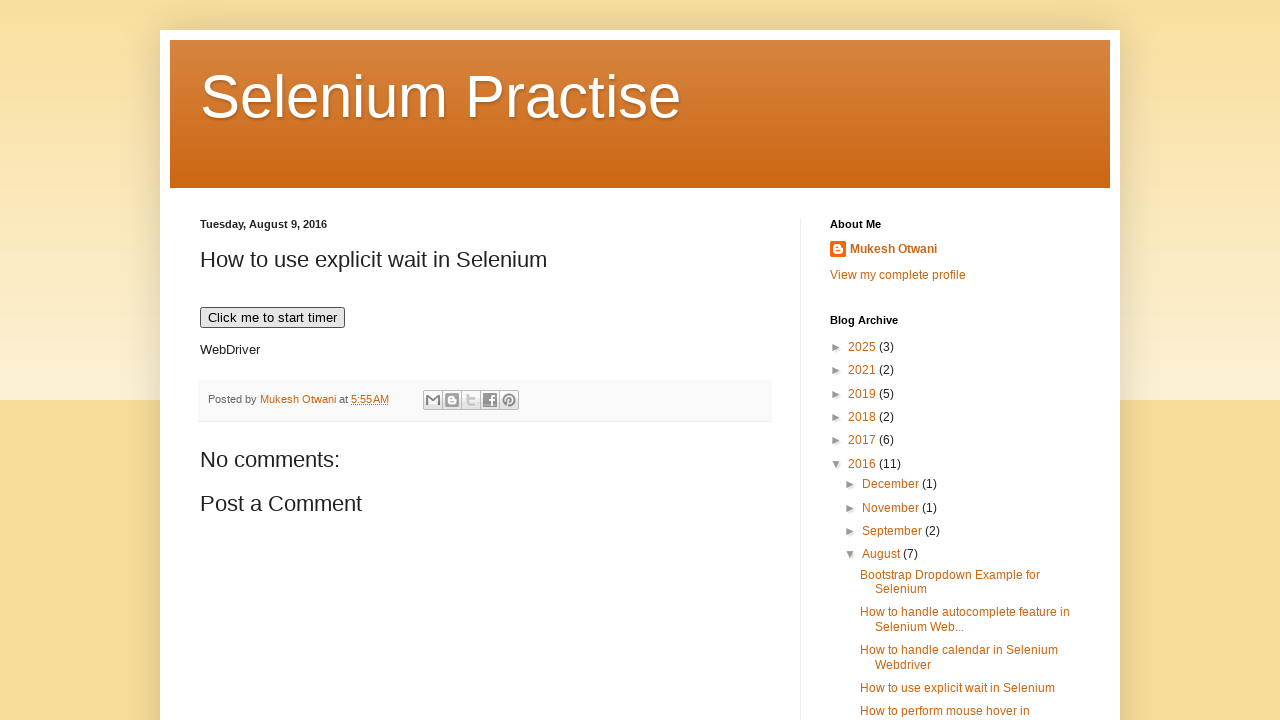

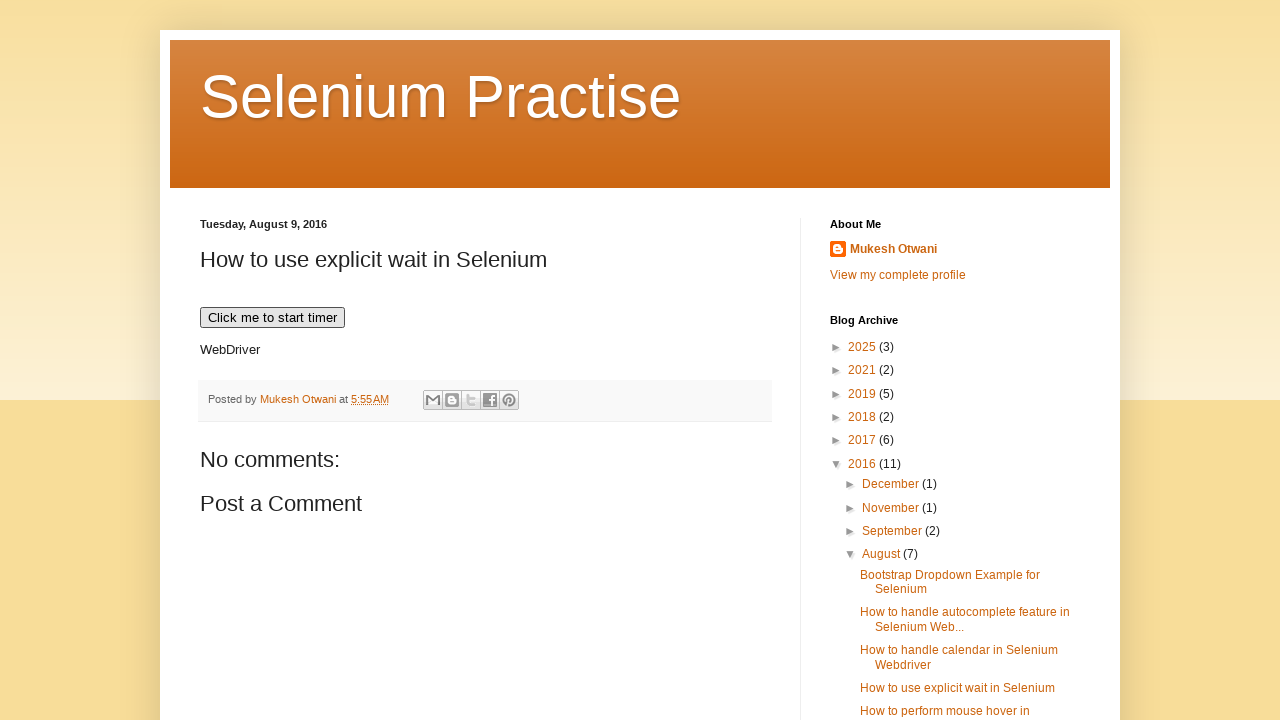